Tests table sorting functionality by clicking on the first column header to sort the table, then verifies that the vegetable names are displayed in sorted order.

Starting URL: https://rahulshettyacademy.com/seleniumPractise/#/offers

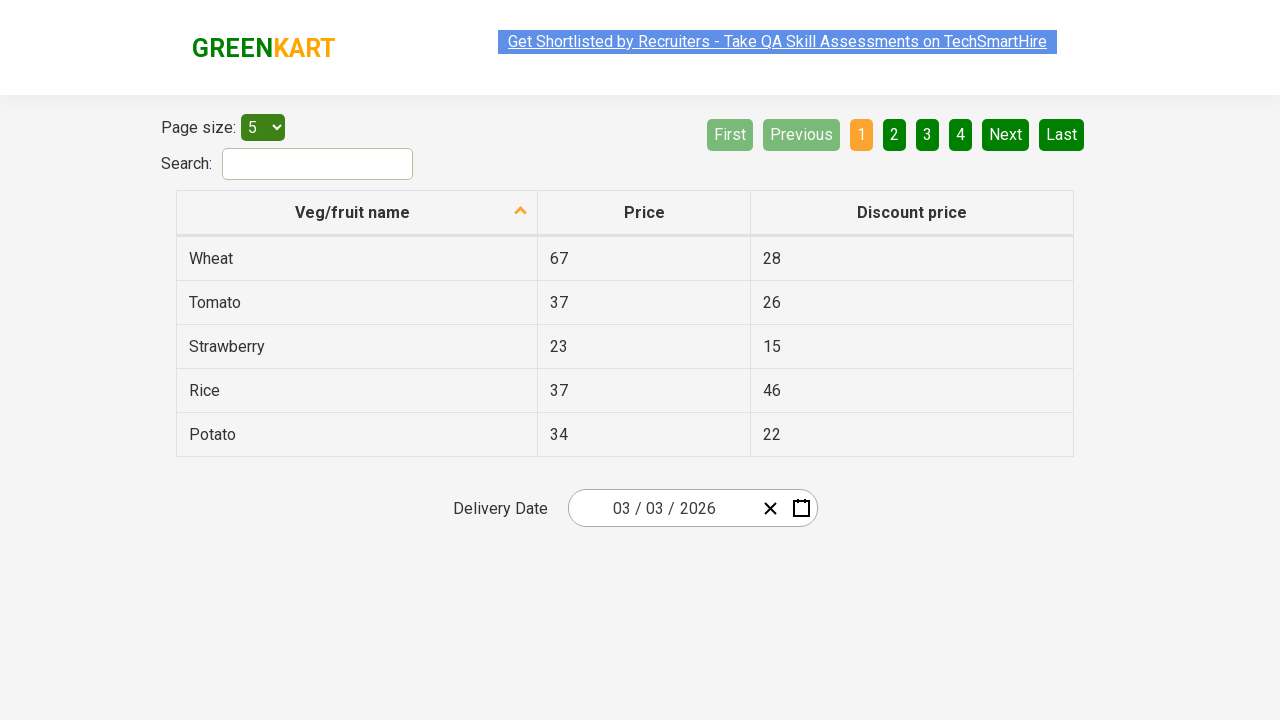

Clicked first column header to sort table at (357, 213) on xpath=//tr/th[1]
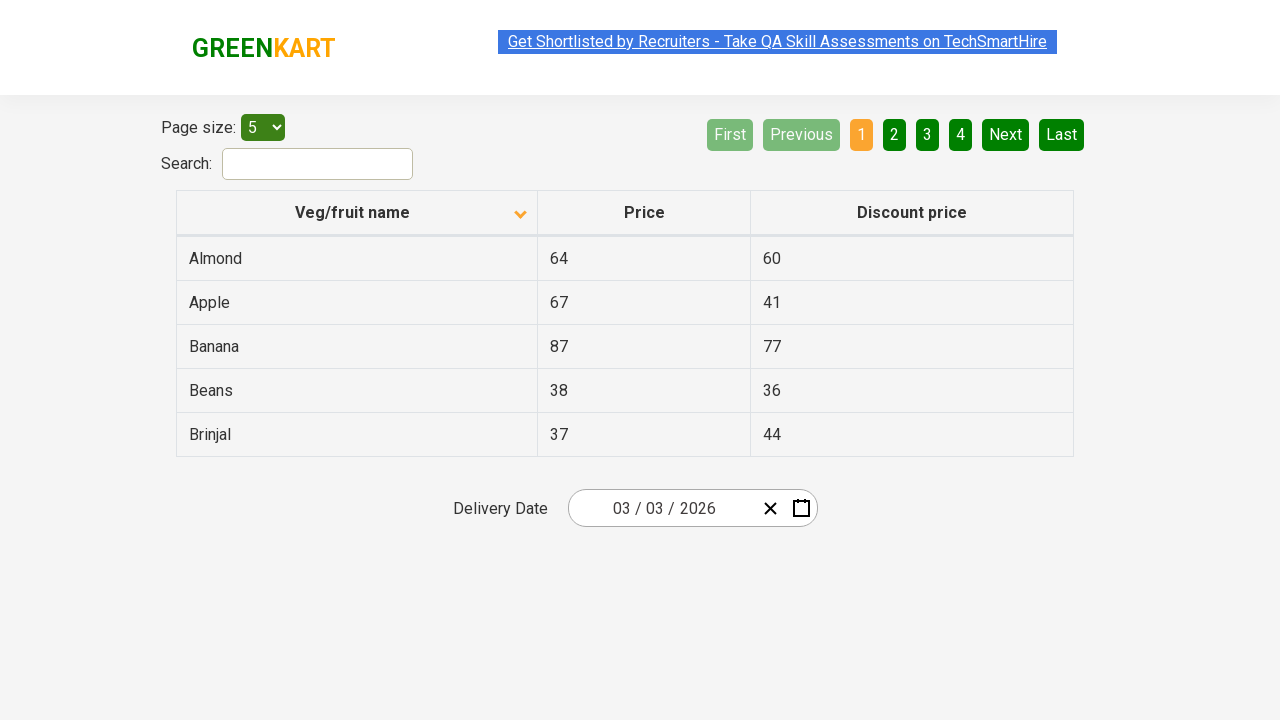

Table data loaded after sorting
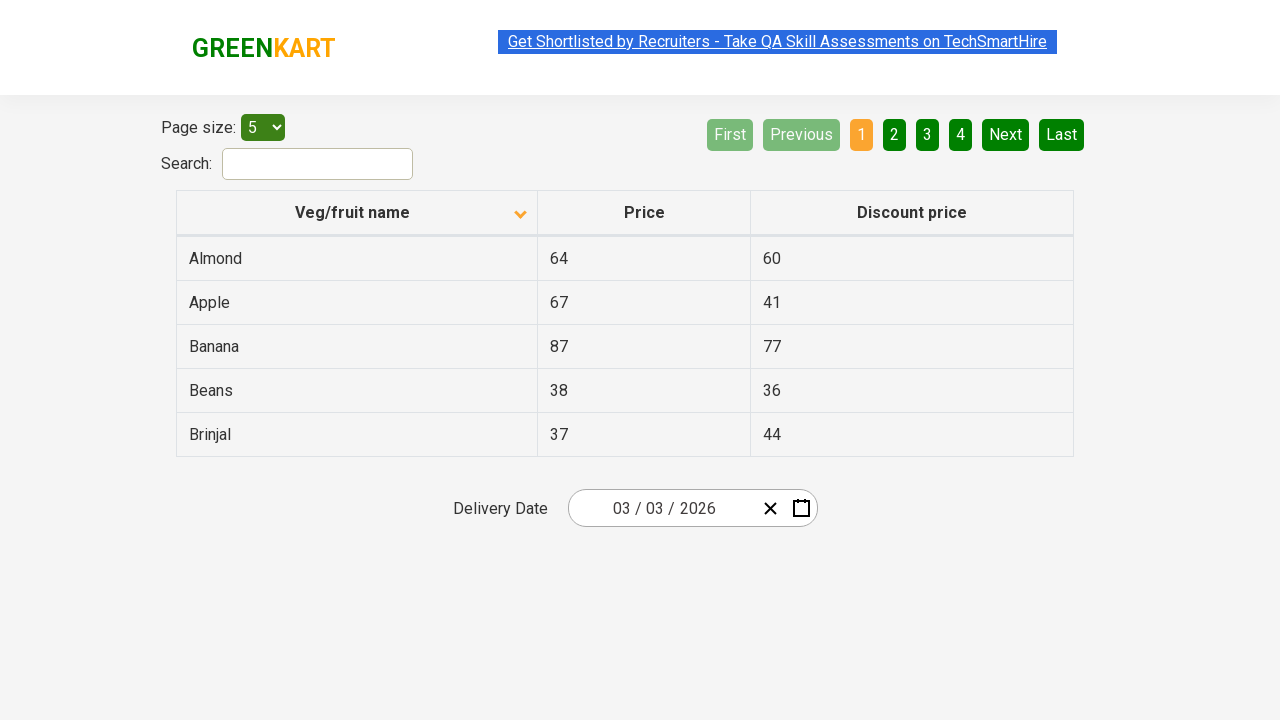

Retrieved all vegetable name elements from first column
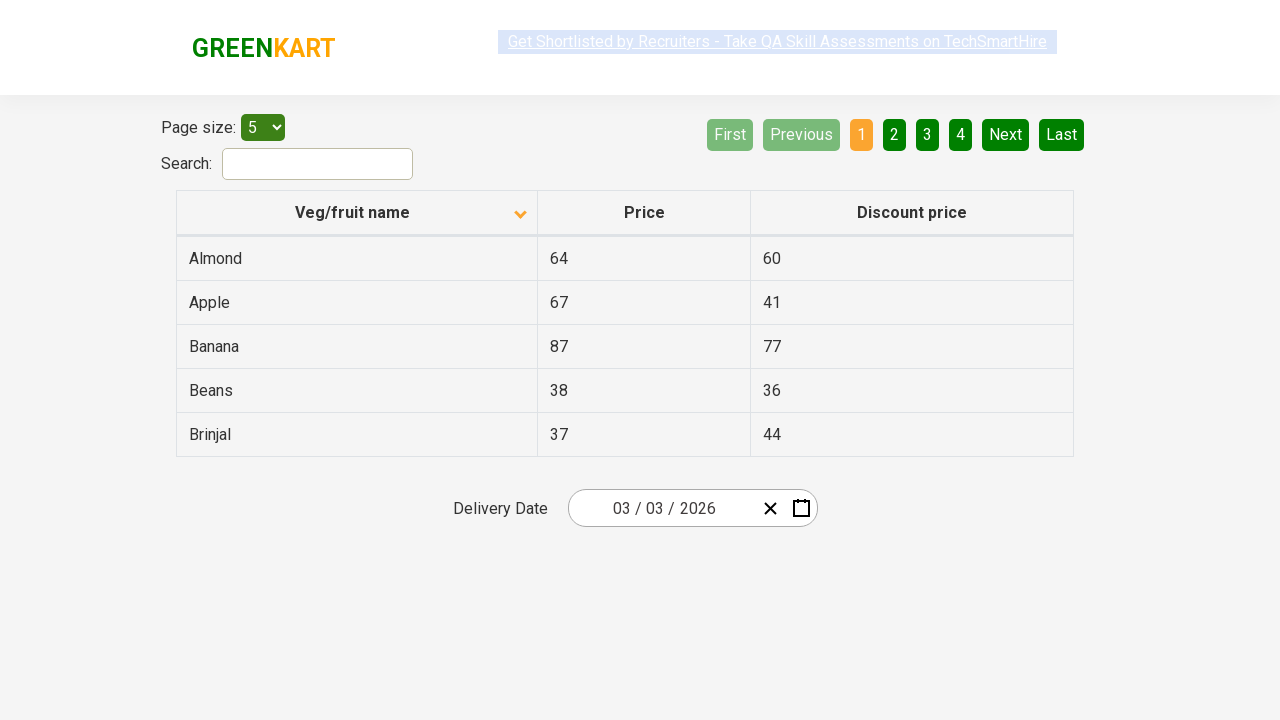

Extracted 5 vegetable names from table
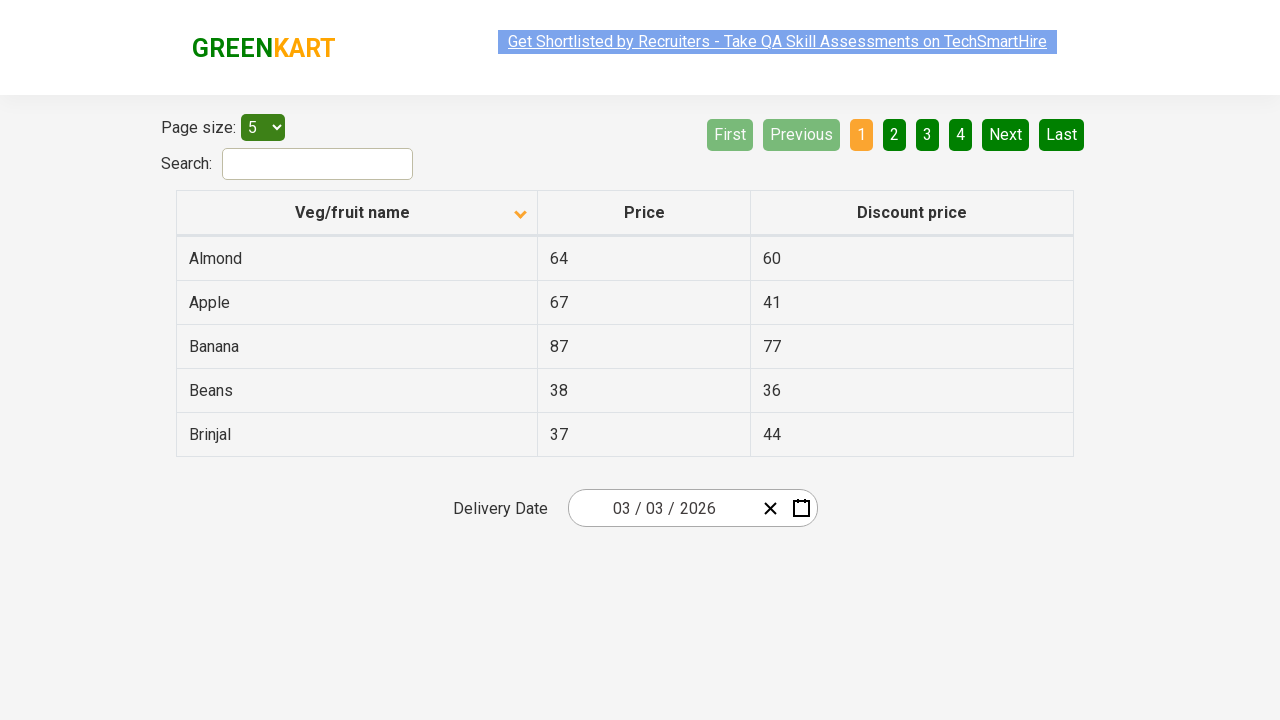

Created sorted copy of vegetable names for comparison
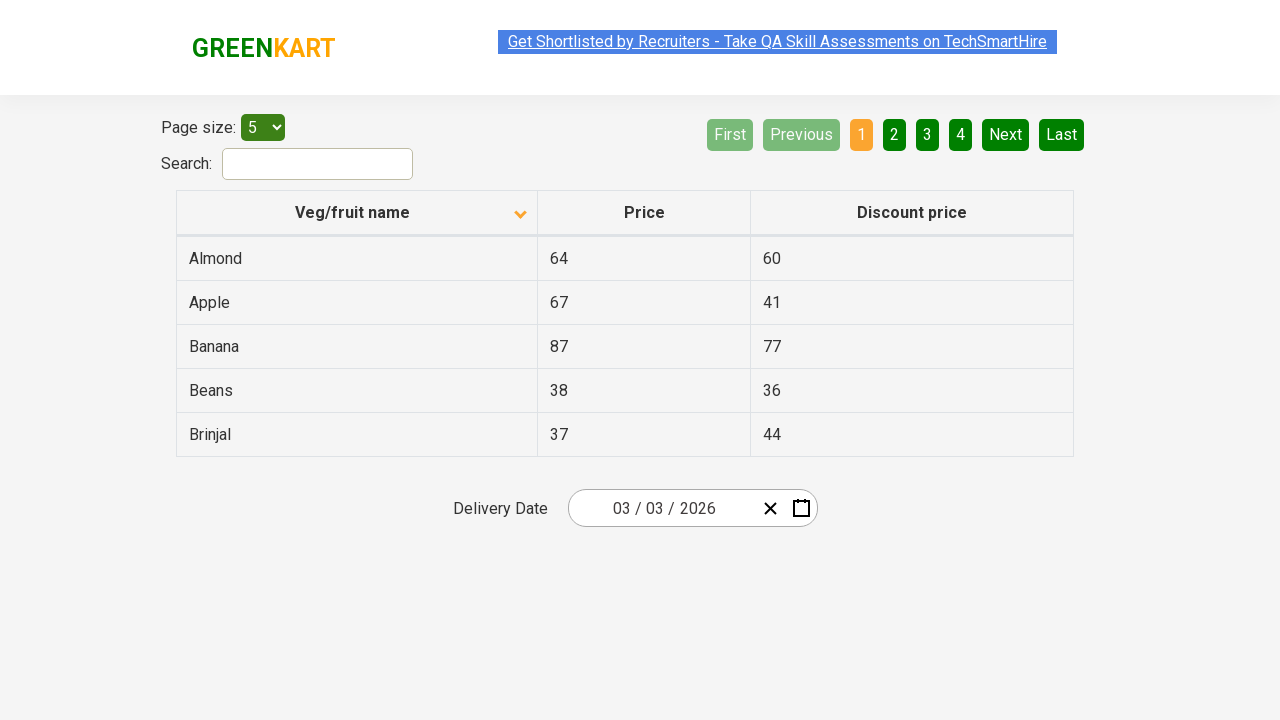

Verified that table is sorted in ascending order
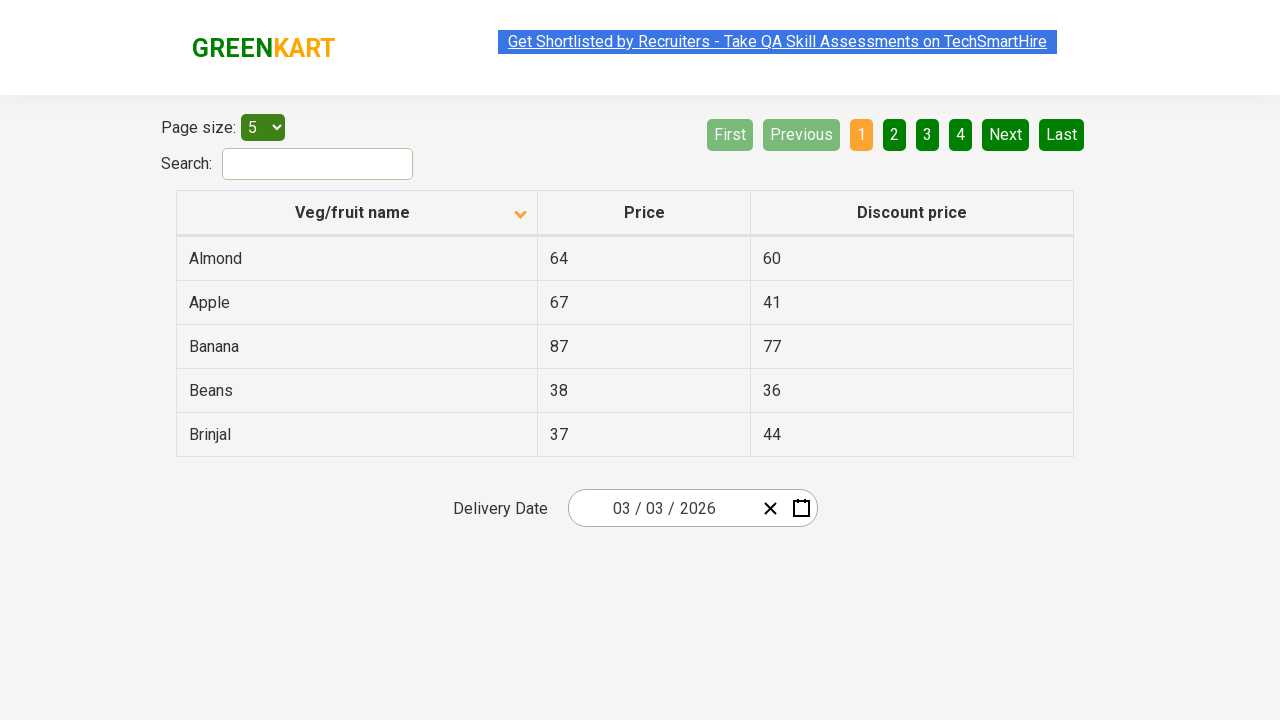

Confirmed vegetable names are visible in sorted table
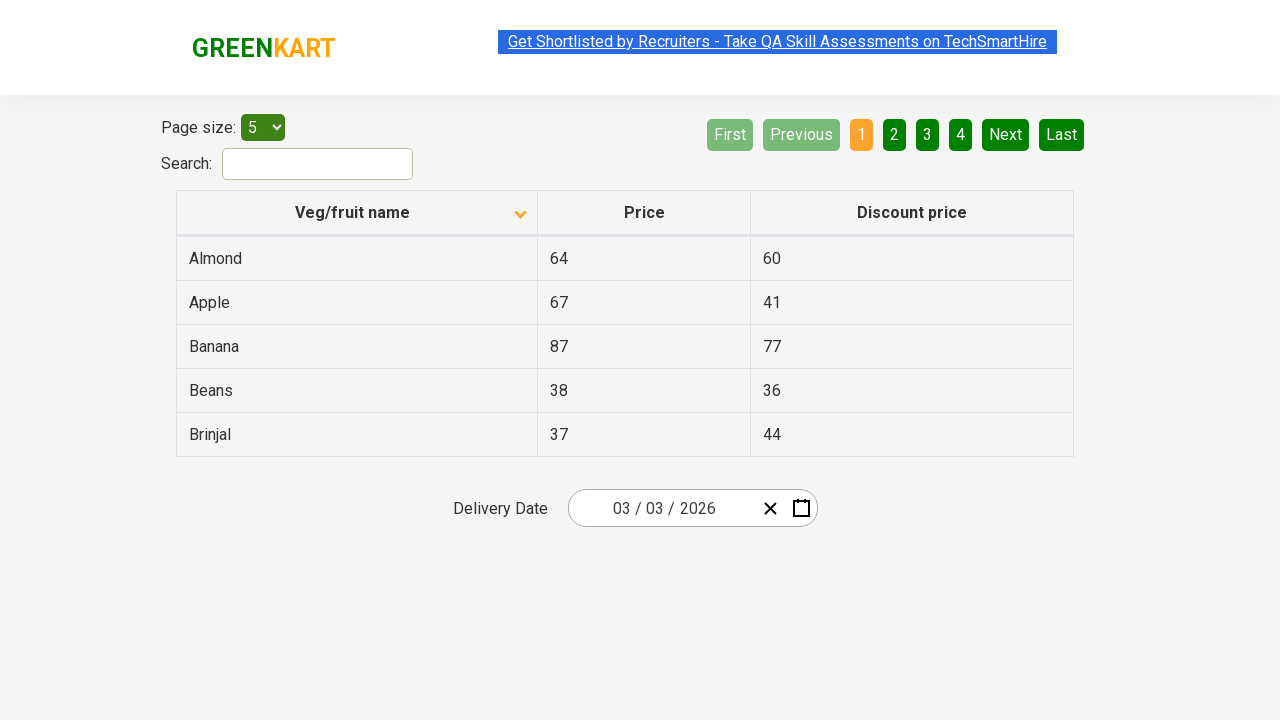

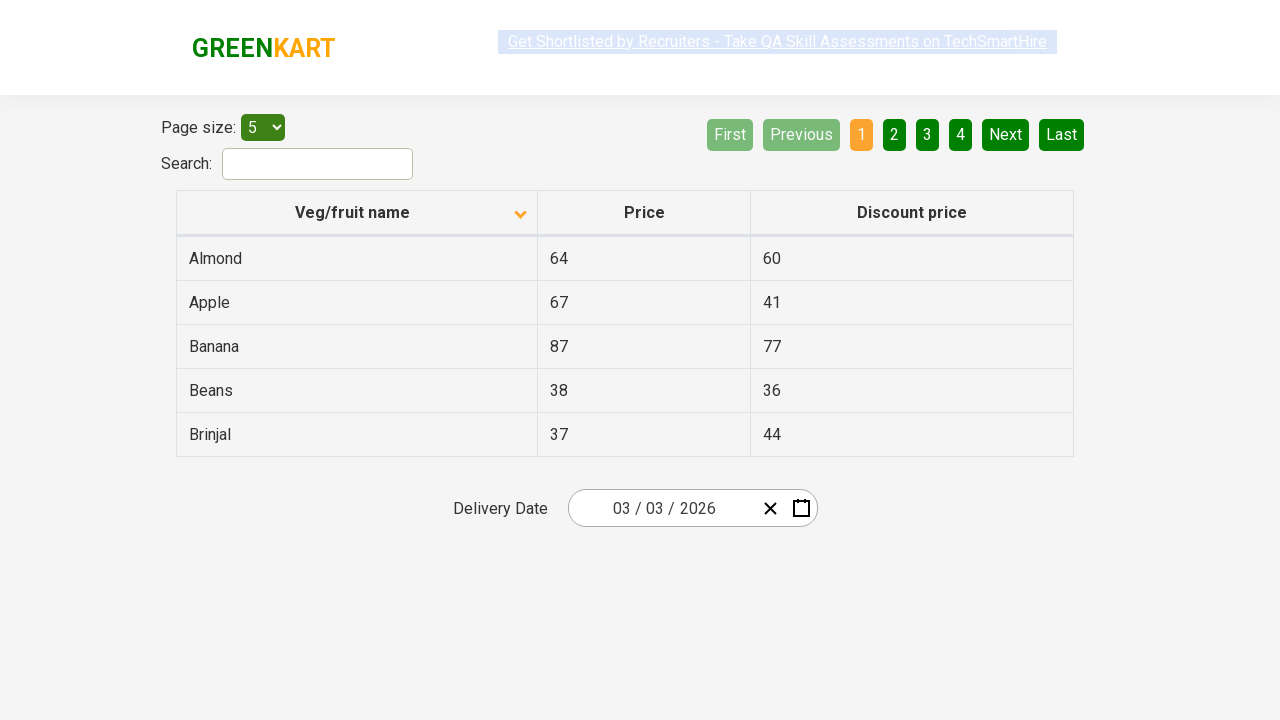